Tests JavaScript alert handling by clicking a button to trigger an alert and accepting it

Starting URL: https://the-internet.herokuapp.com/javascript_alerts

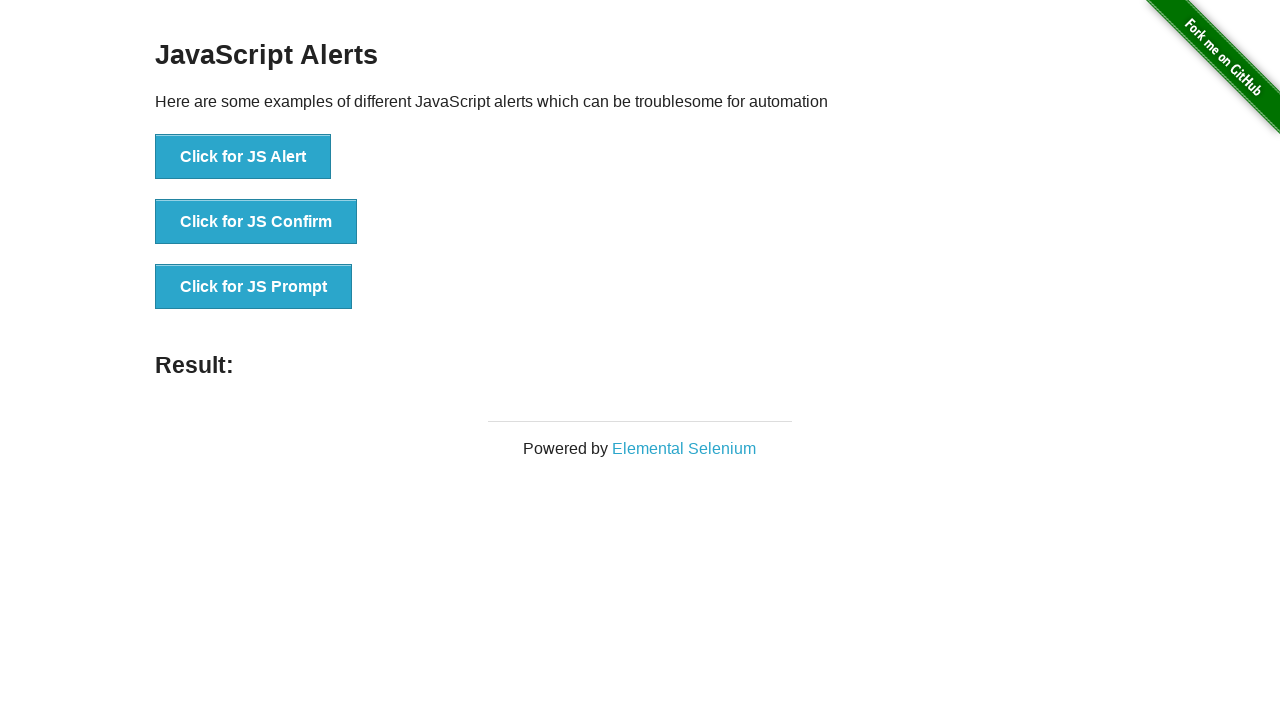

Clicked 'Click for JS Alert' button to trigger JavaScript alert at (243, 157) on text='Click for JS Alert'
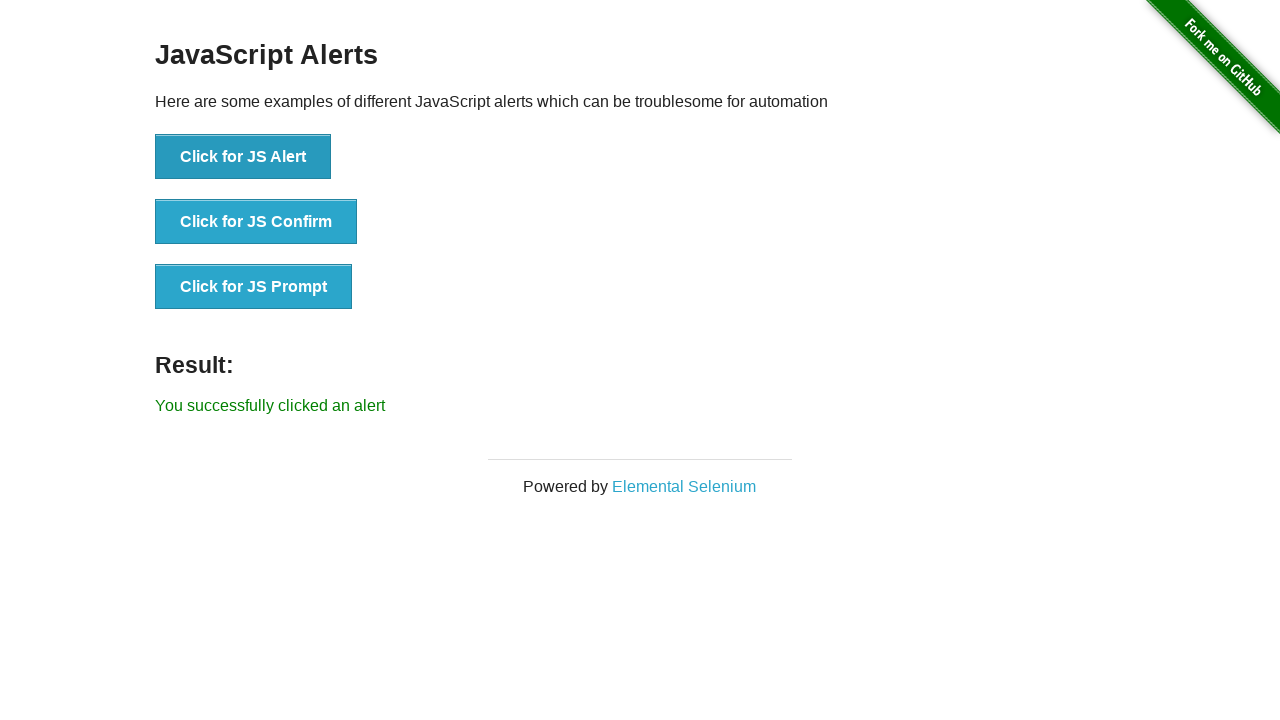

Set up dialog handler to accept the alert
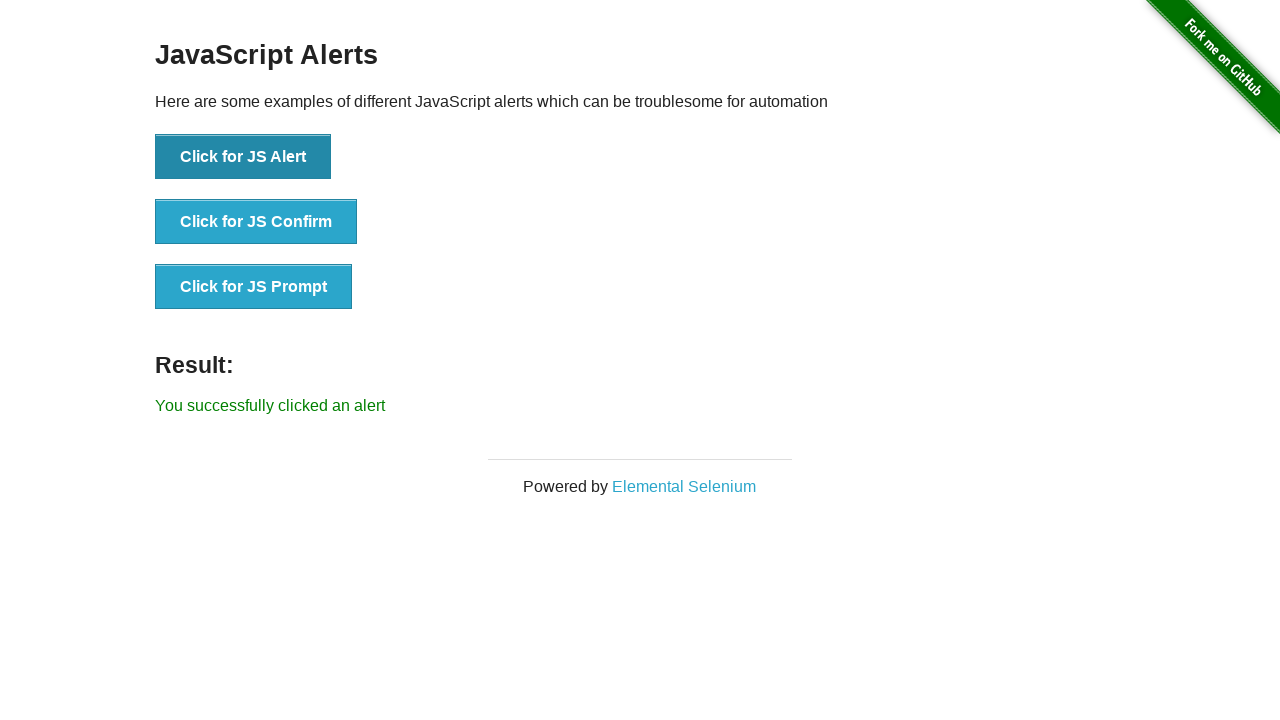

Waited for result element to appear after accepting alert
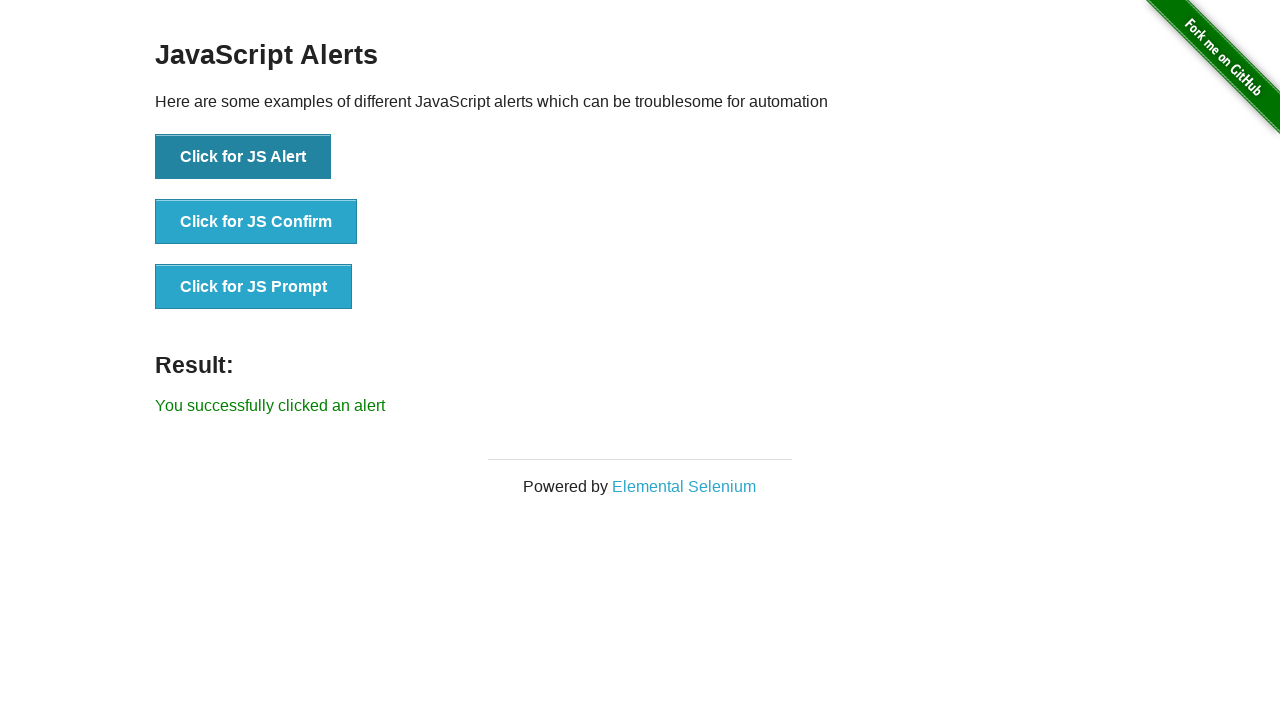

Retrieved result text: You successfully clicked an alert
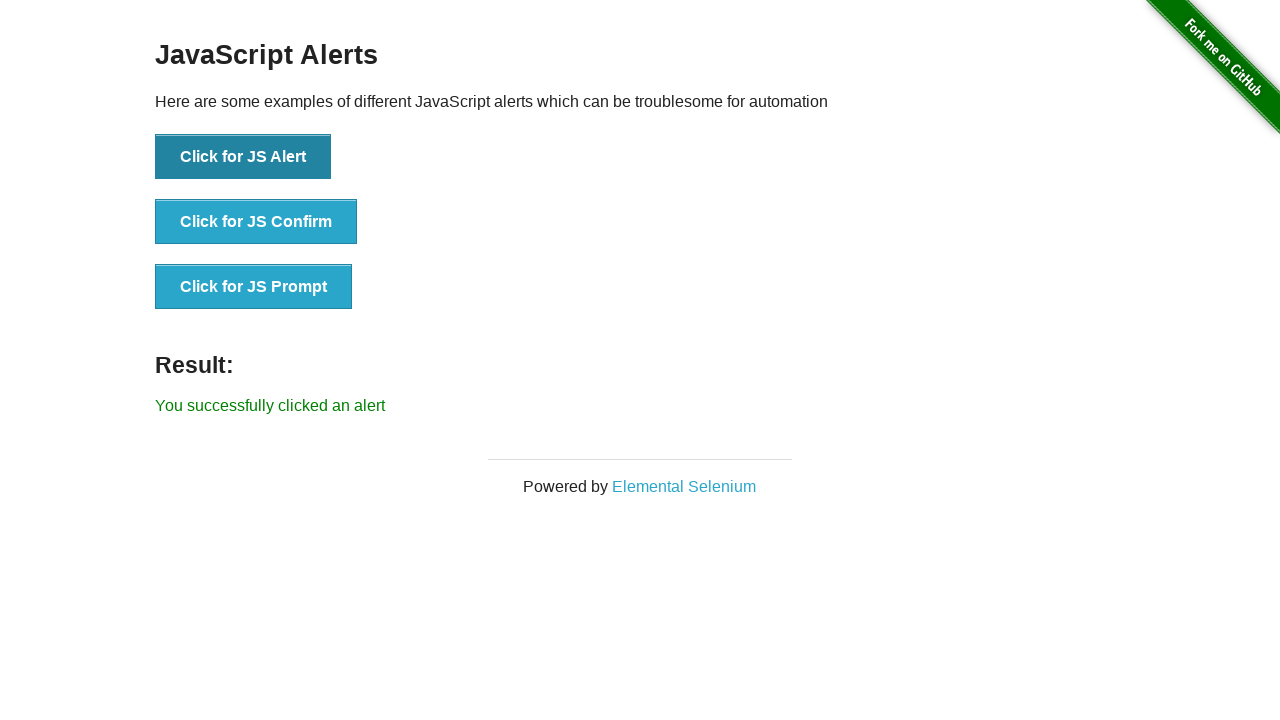

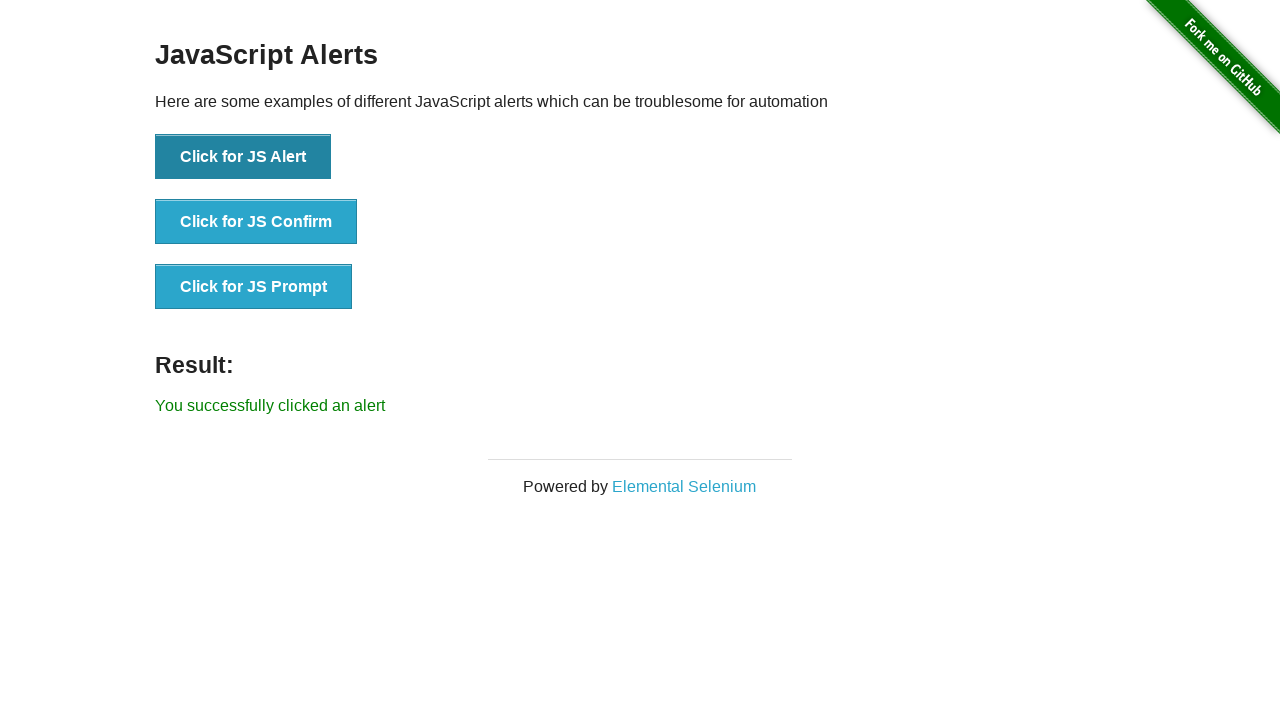